Navigates to W3Schools HTML tutorial page and clicks on the "Try it Yourself" button to open the code editor in a new window

Starting URL: https://www.w3schools.com/html/

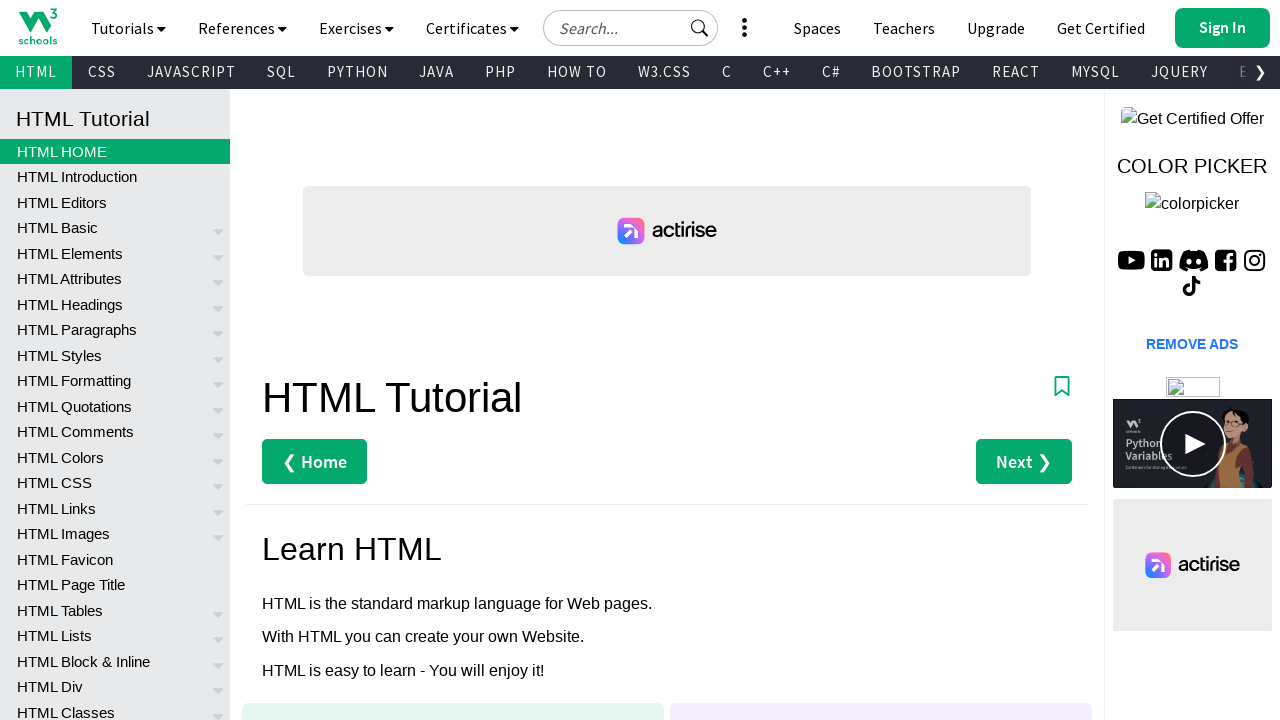

Waited for 'Try it Yourself' button to be visible
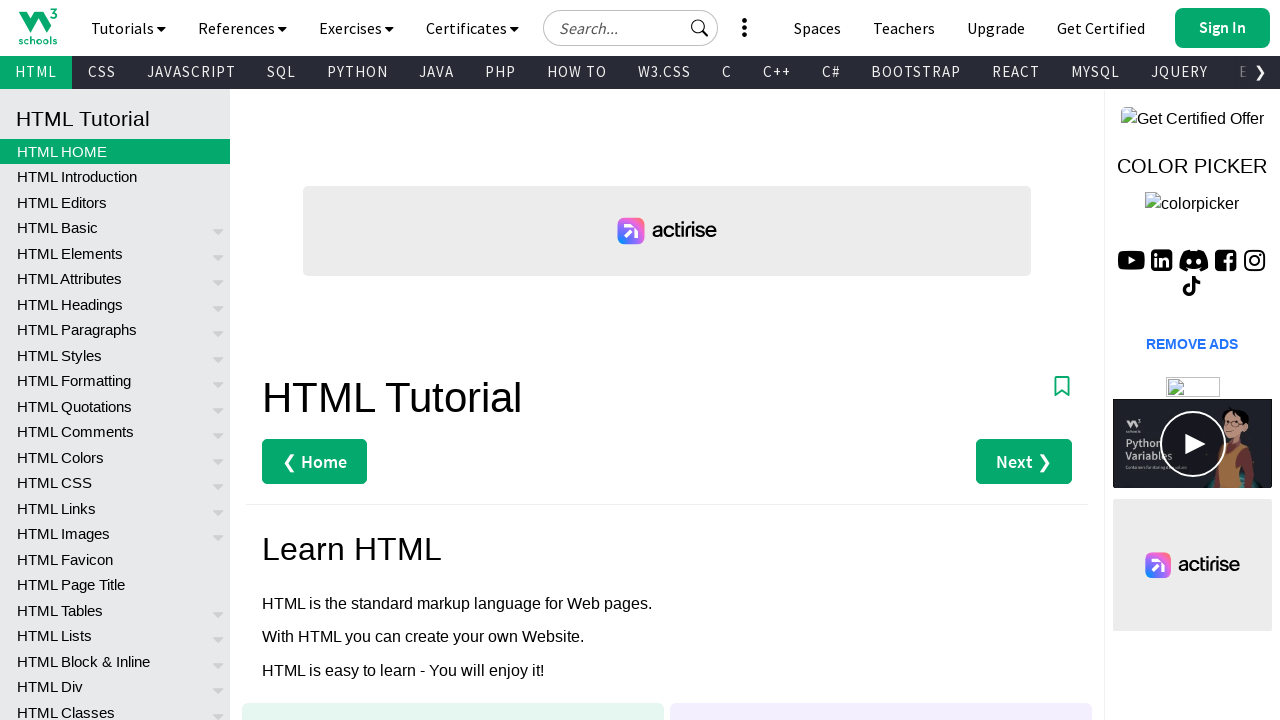

Clicked the 'Try it Yourself' button at (334, 361) on xpath=//a[@class='w3-btn w3-margin-bottom' and @target='_blank']
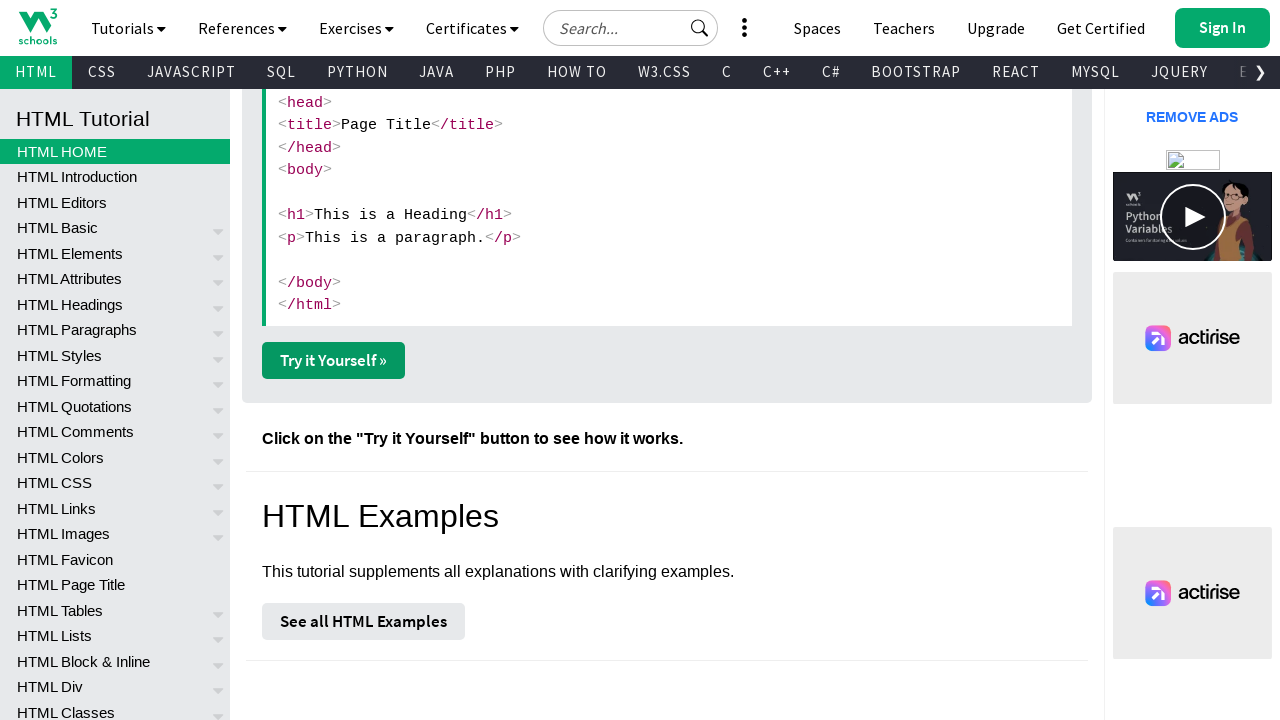

Waited 1 second for new window to open
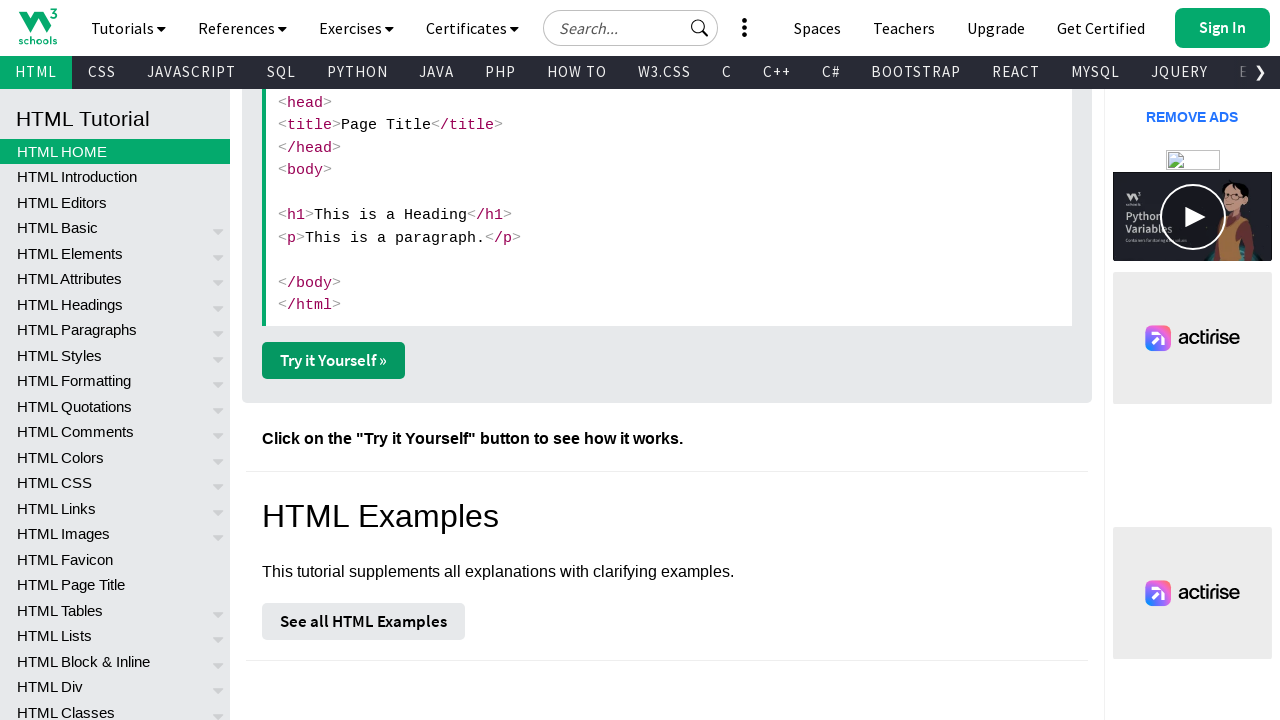

Retrieved newly opened page from context
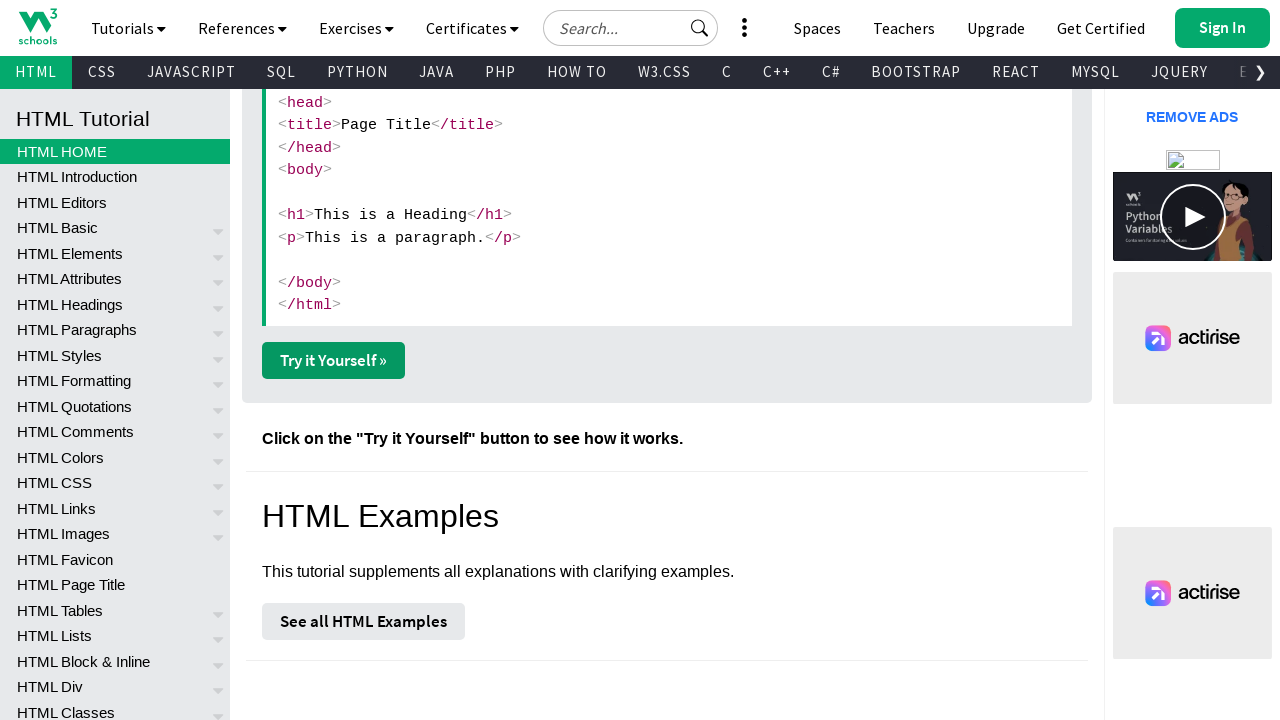

Code editor page loaded successfully
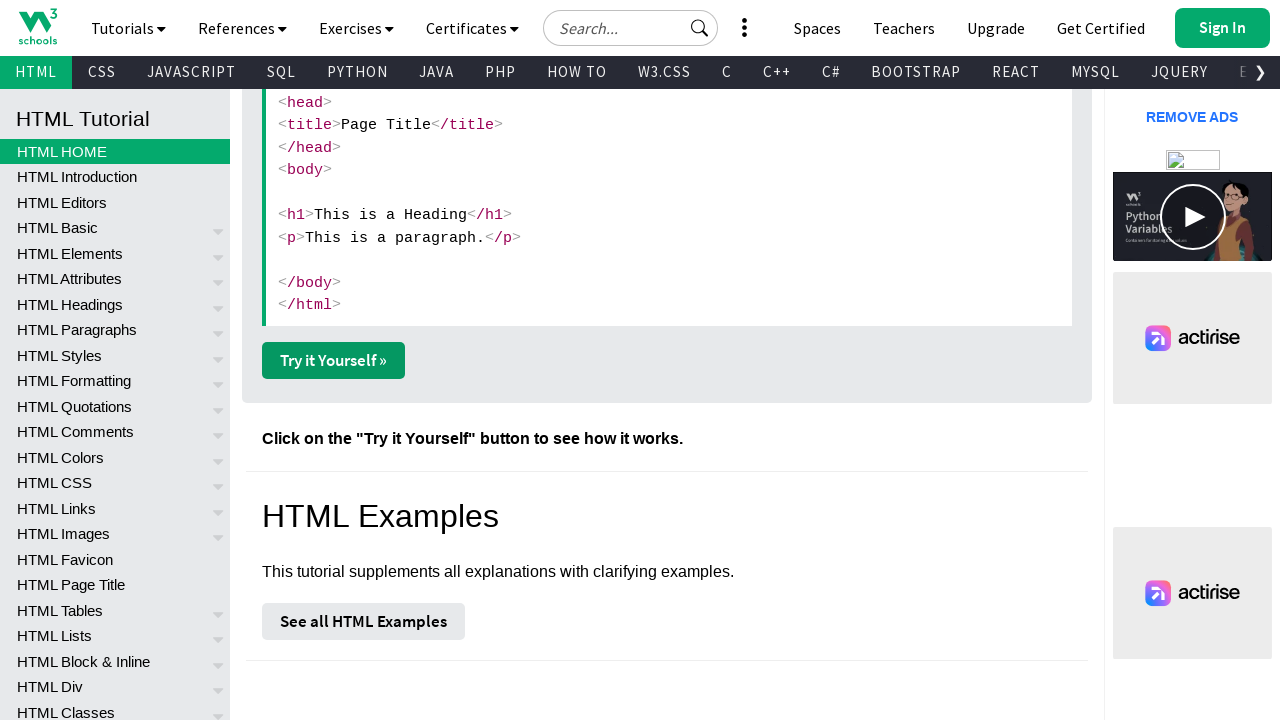

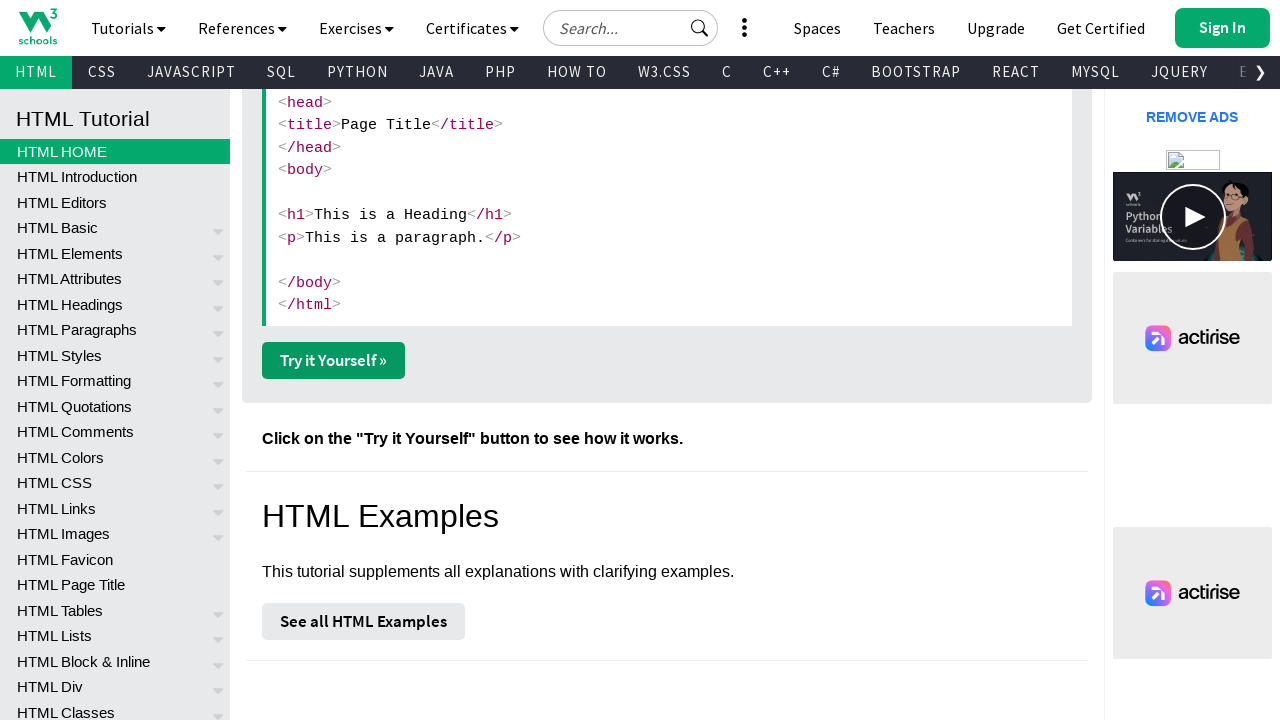